Tests various JavaScript alert handling scenarios including simple alerts, confirm dialogs, prompt dialogs with text input, and dismissing alerts on a practice website.

Starting URL: https://www.leafground.com/alert.xhtml

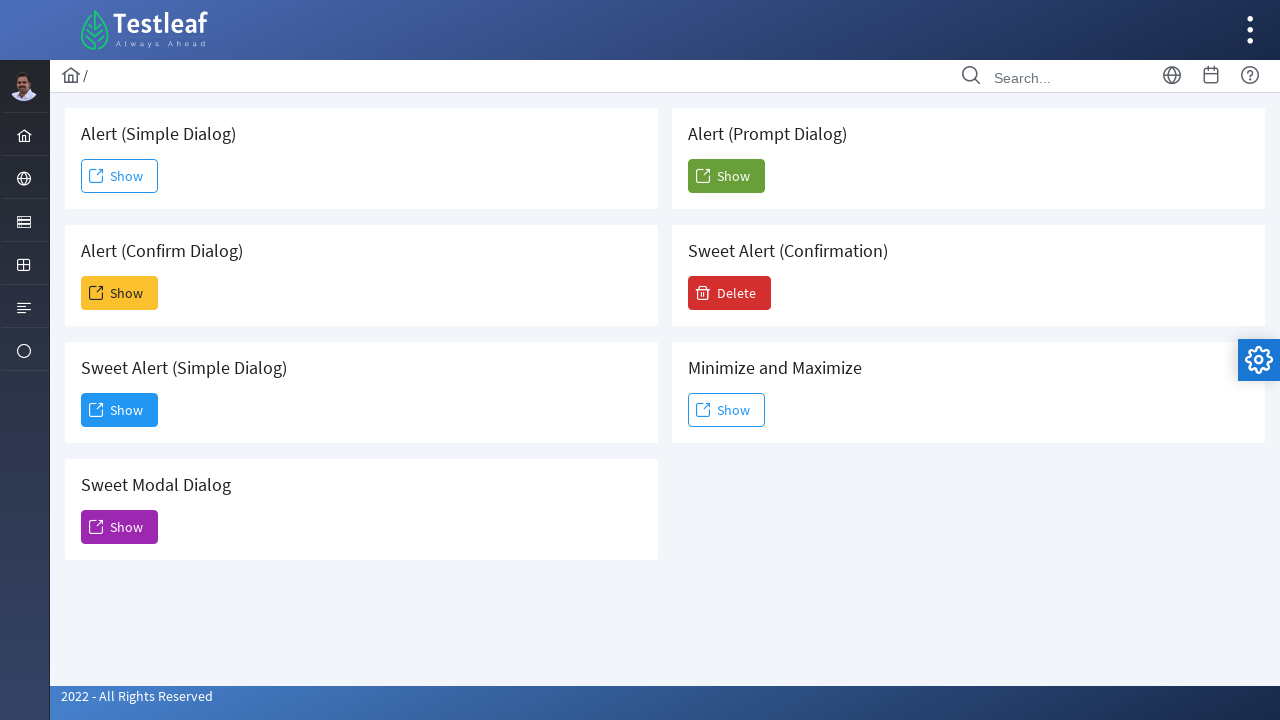

Clicked first alert button at (120, 176) on #j_idt88\:j_idt91
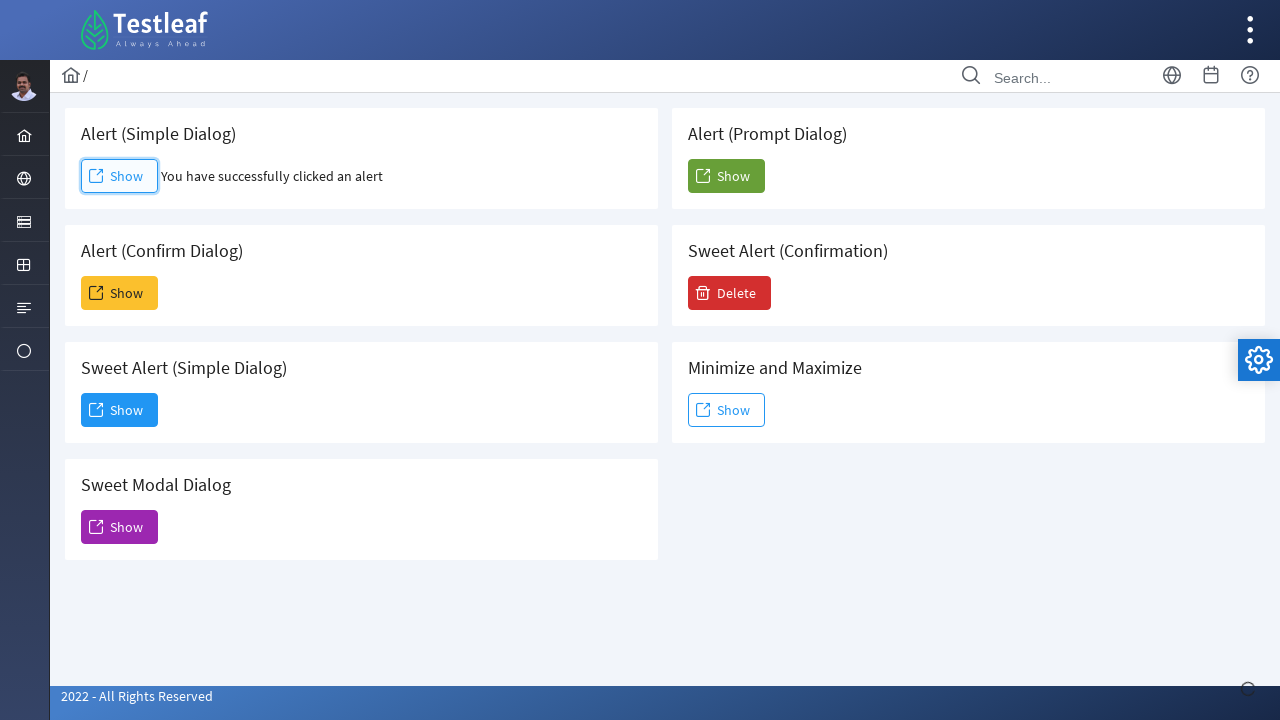

Set up dialog handler to accept alerts
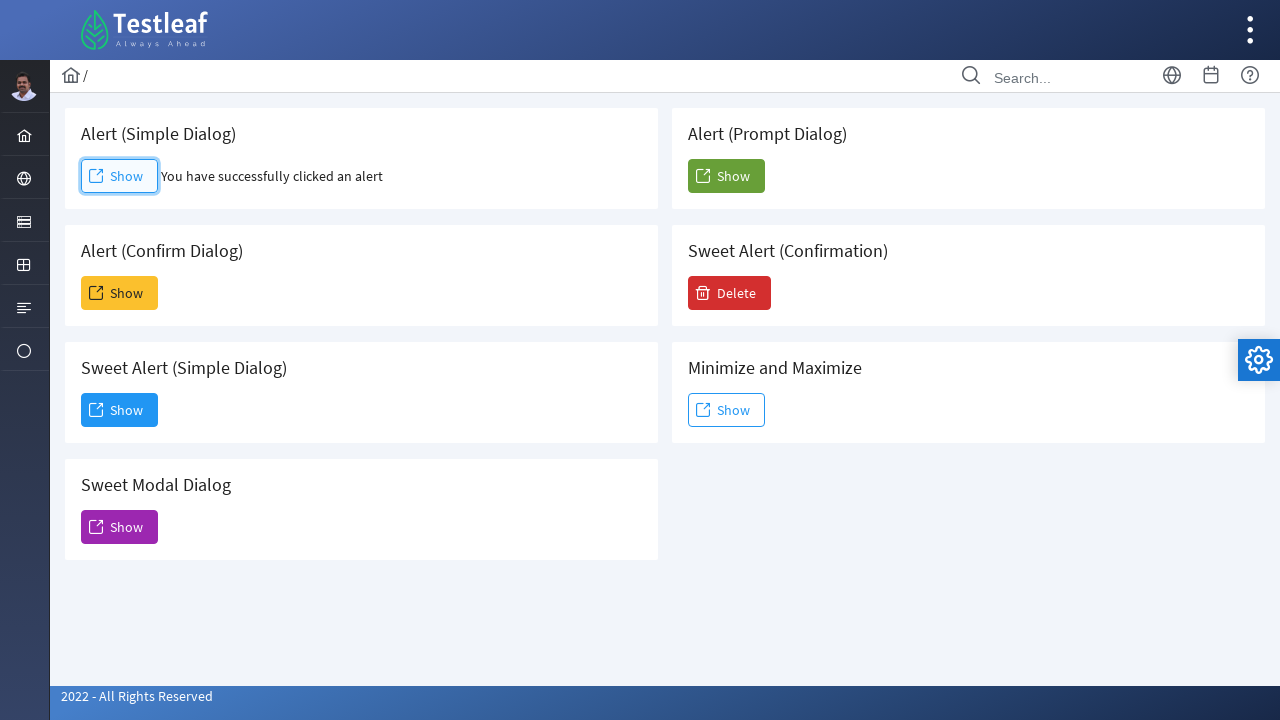

Waited 500ms for first alert to process
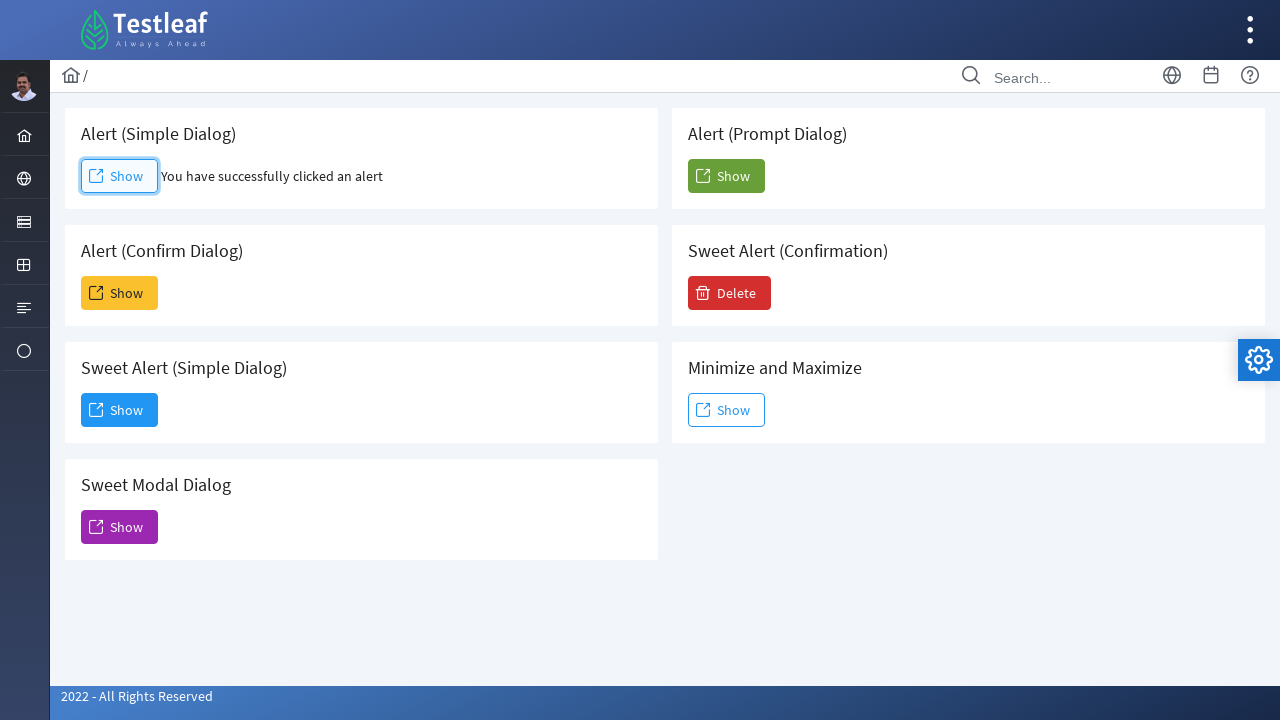

Clicked second alert button at (120, 293) on #j_idt88\:j_idt93
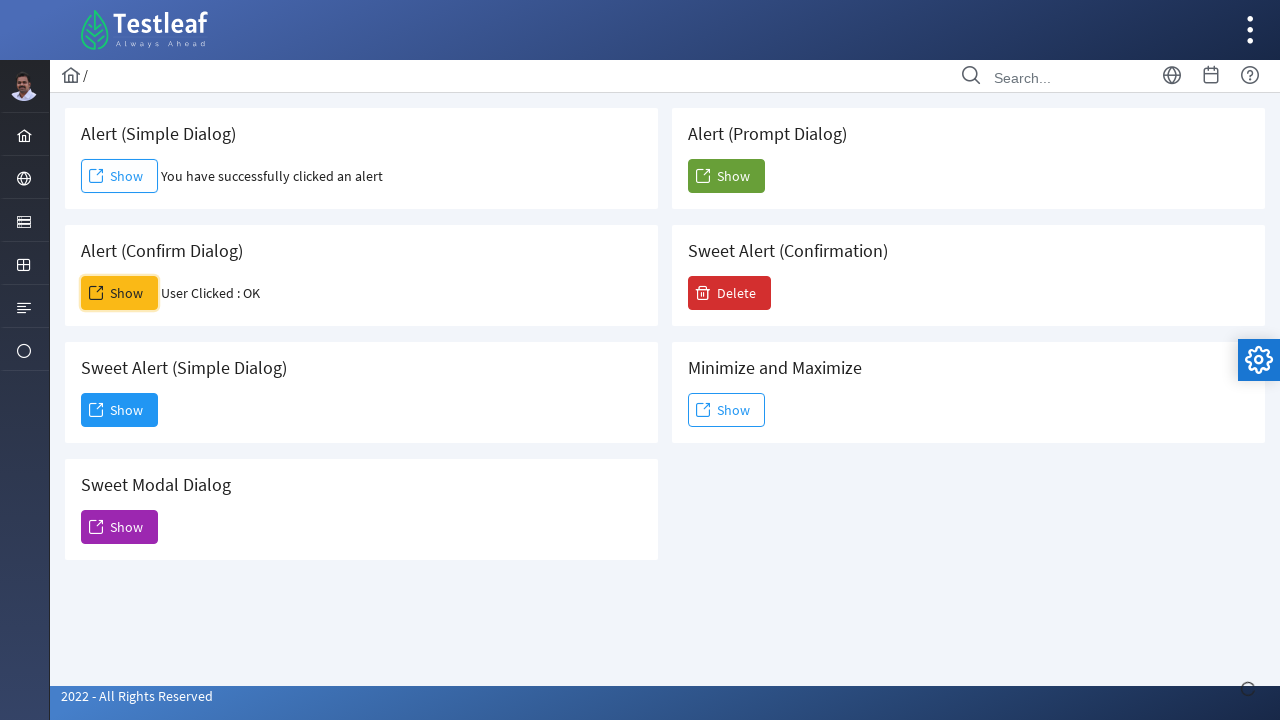

Waited 500ms for second alert to process
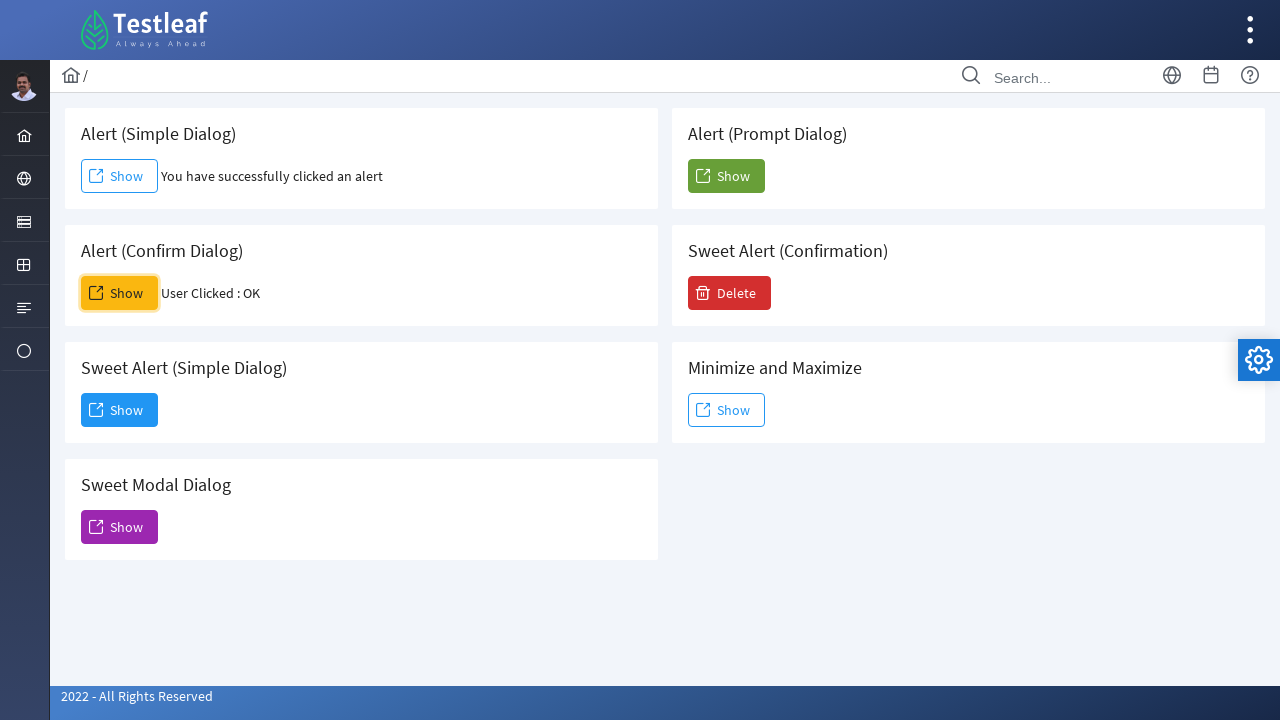

Clicked third button at (120, 410) on xpath=//button[@id='j_idt88:j_idt95']/span[2]
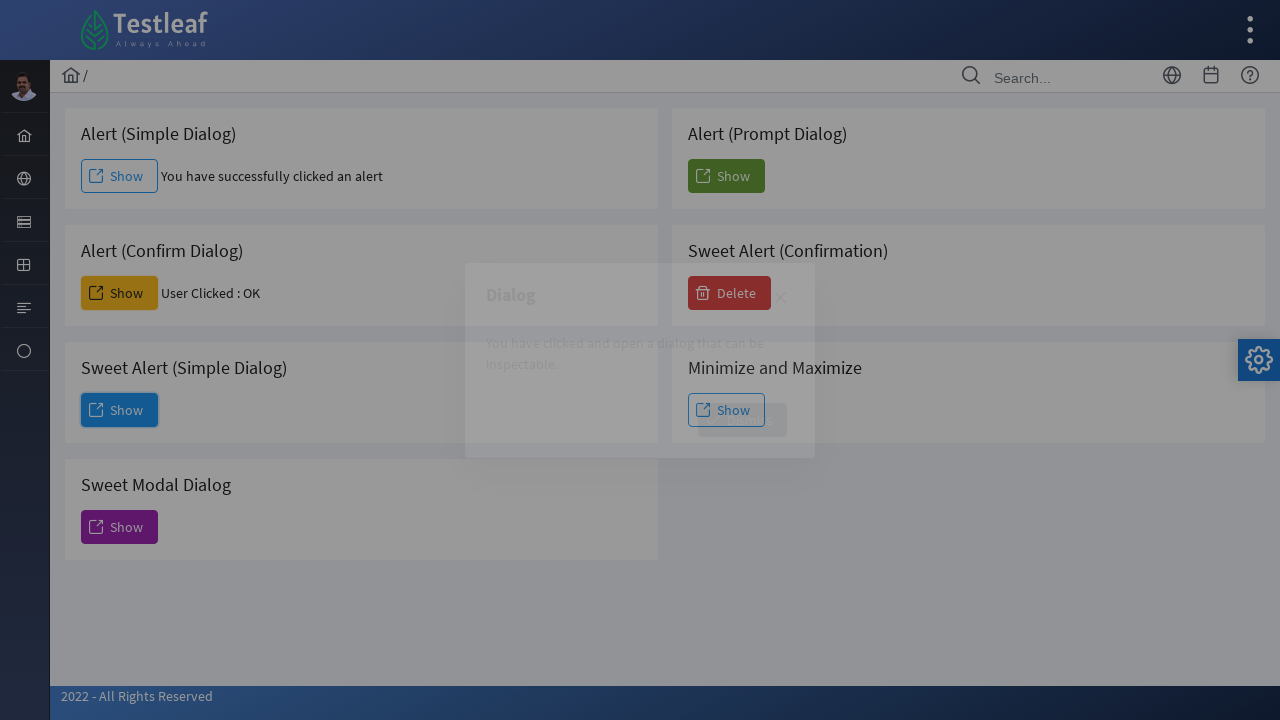

Waited 1000ms for third button action
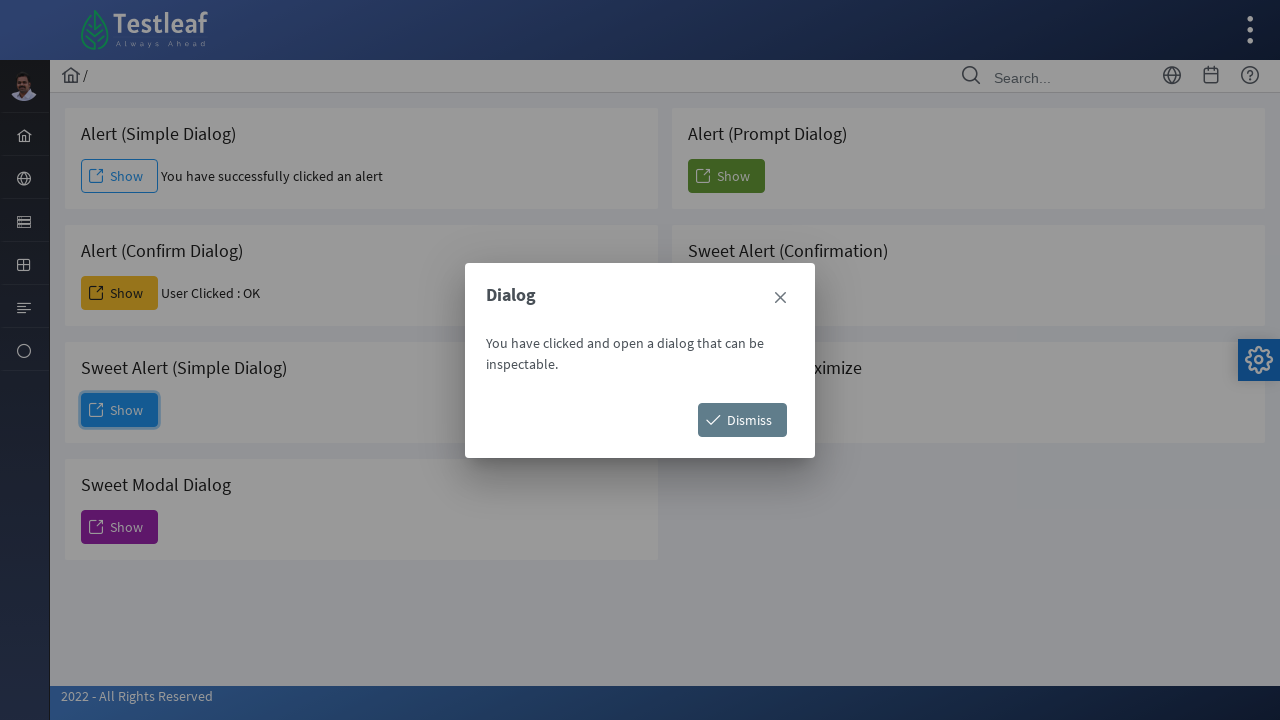

Clicked fourth button at (742, 420) on xpath=//button[@id='j_idt88:j_idt98']/span[2]
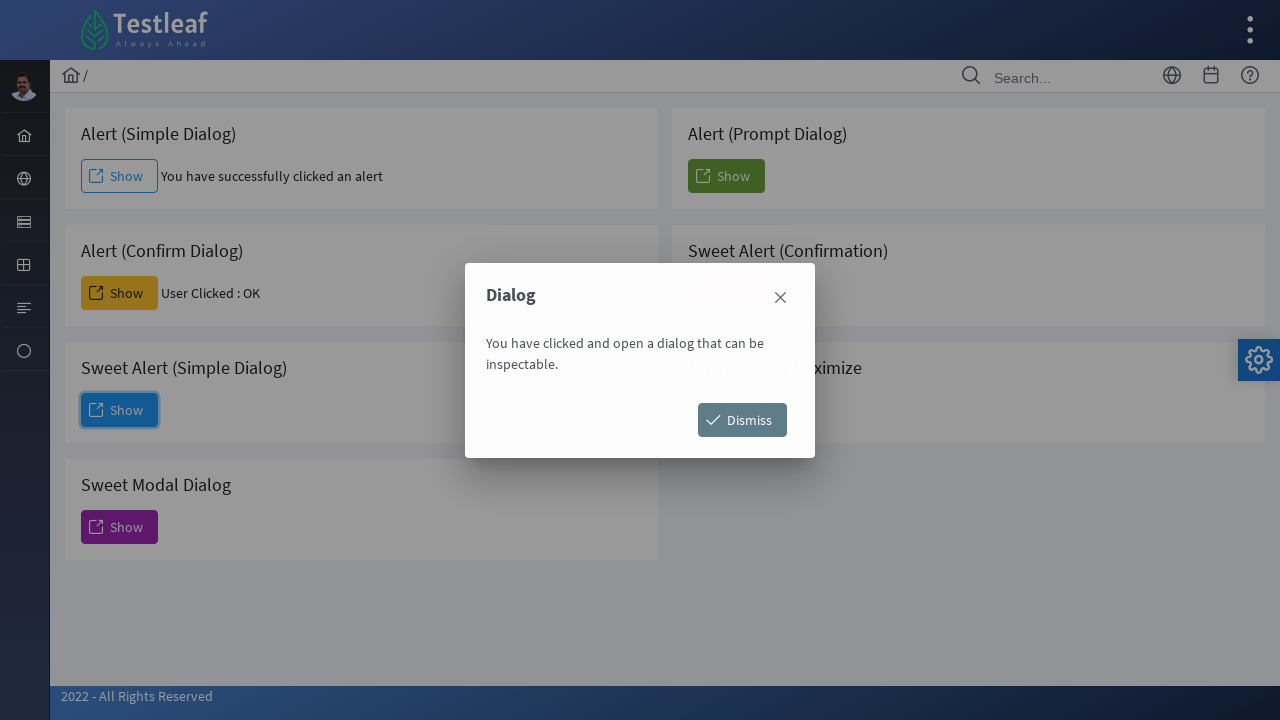

Clicked button to open dialog with link at (120, 527) on #j_idt88\:j_idt100
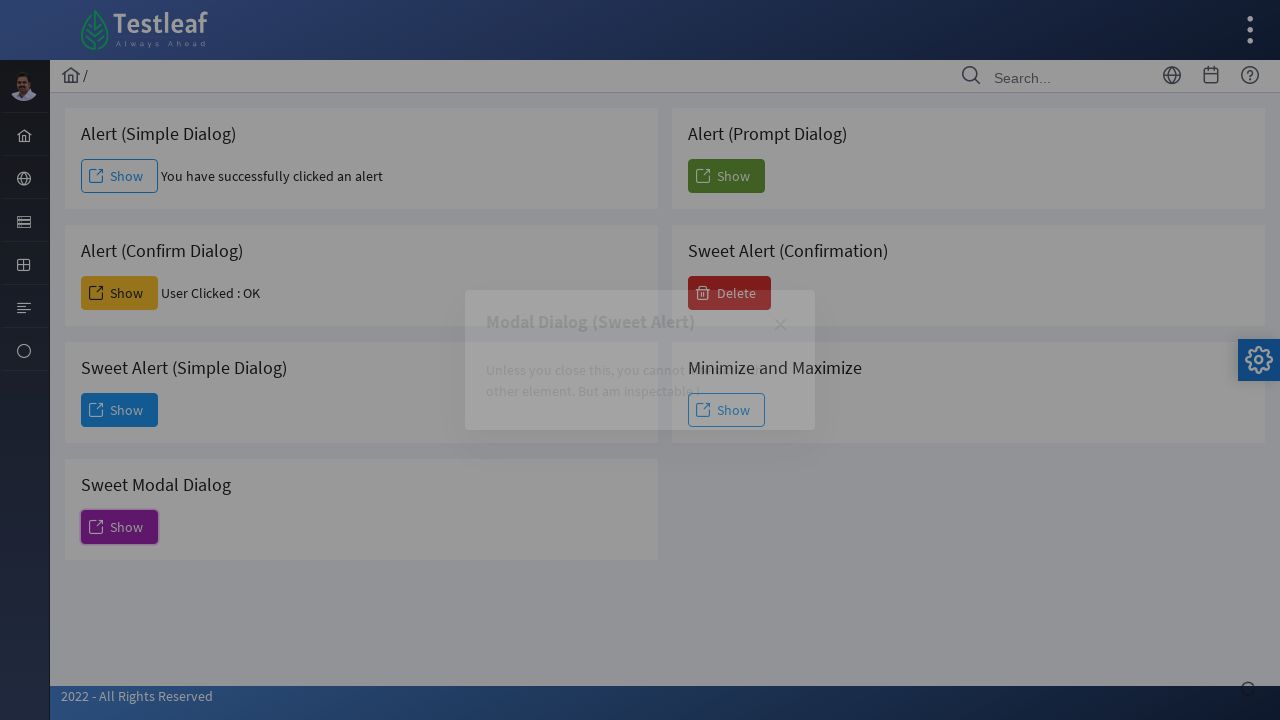

Waited 1000ms for dialog to appear
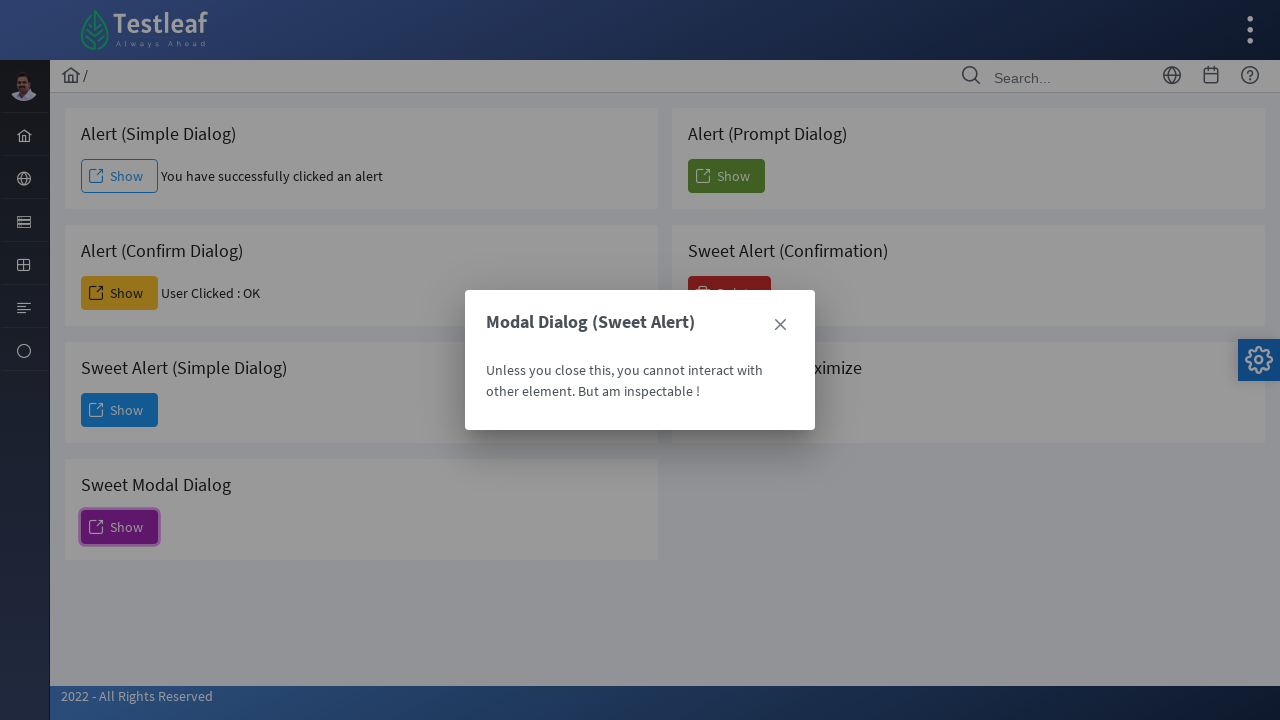

Clicked link inside dialog at (780, 325) on xpath=//div[@id='j_idt88:j_idt101']/div/a
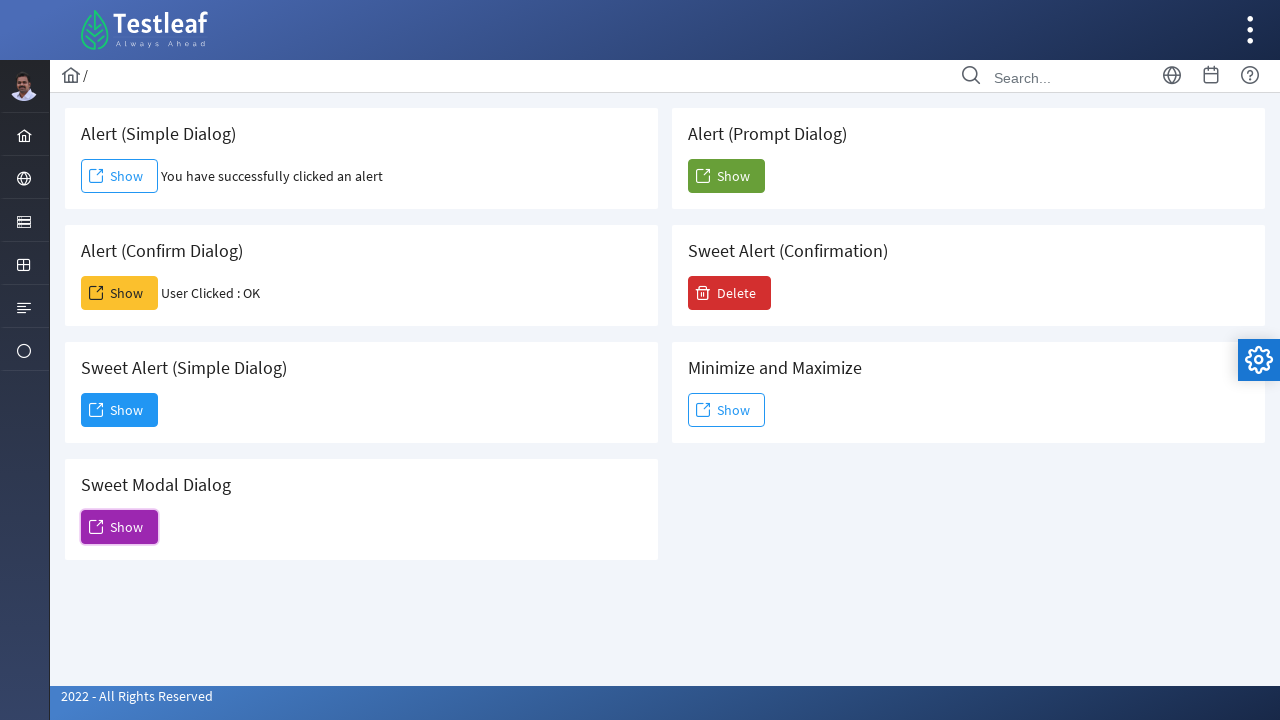

Set up dialog handler for prompt with text 'Gee'
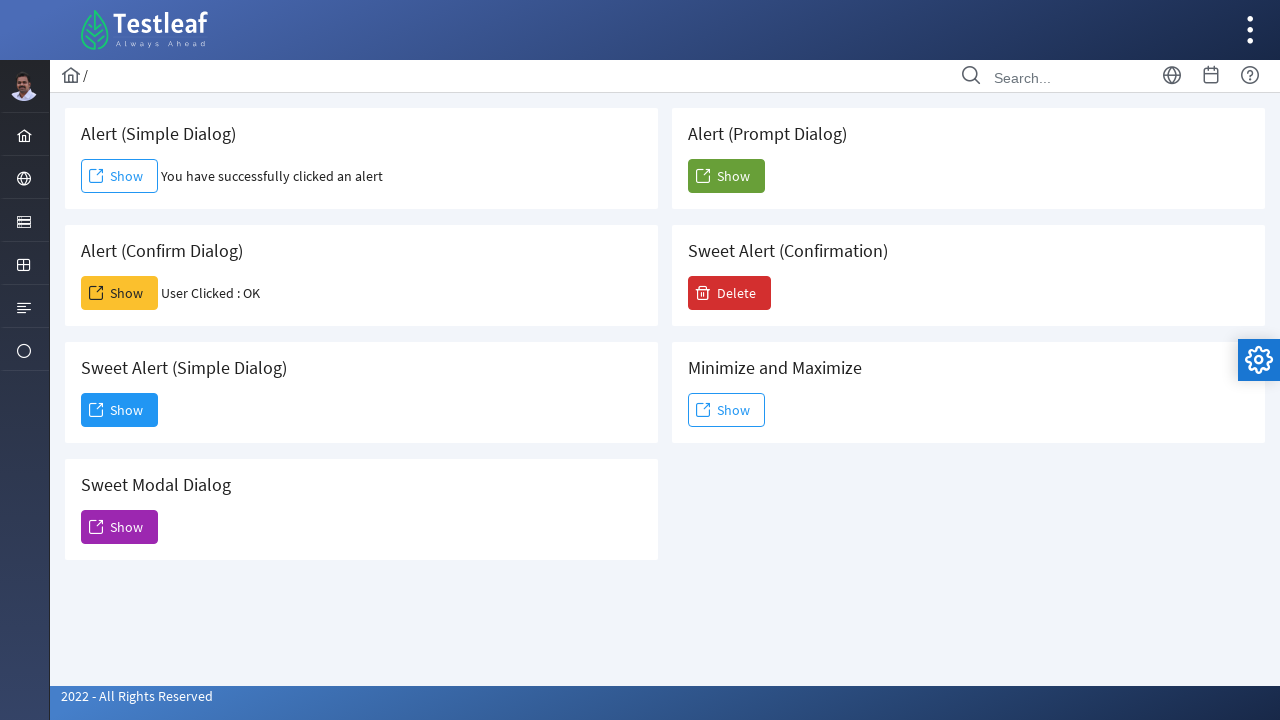

Clicked button to trigger prompt dialog at (726, 176) on xpath=//button[@id='j_idt88:j_idt104']/span[2]
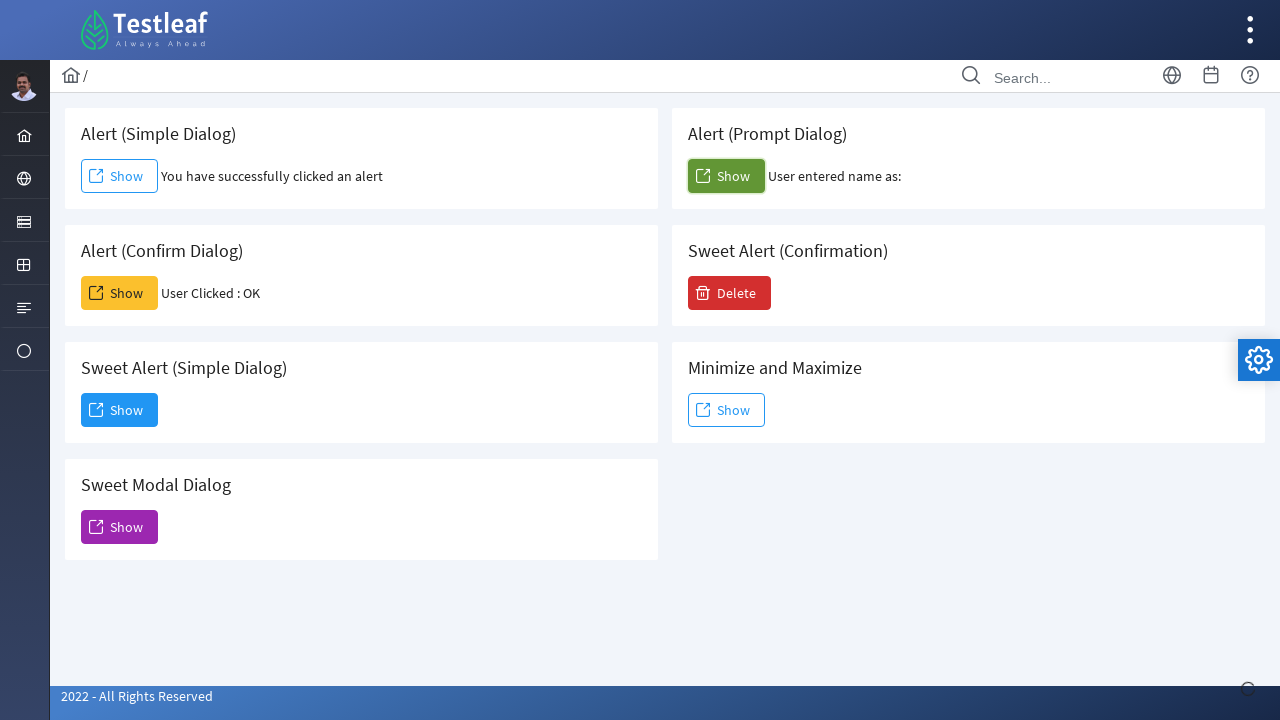

Waited 500ms for prompt dialog to process
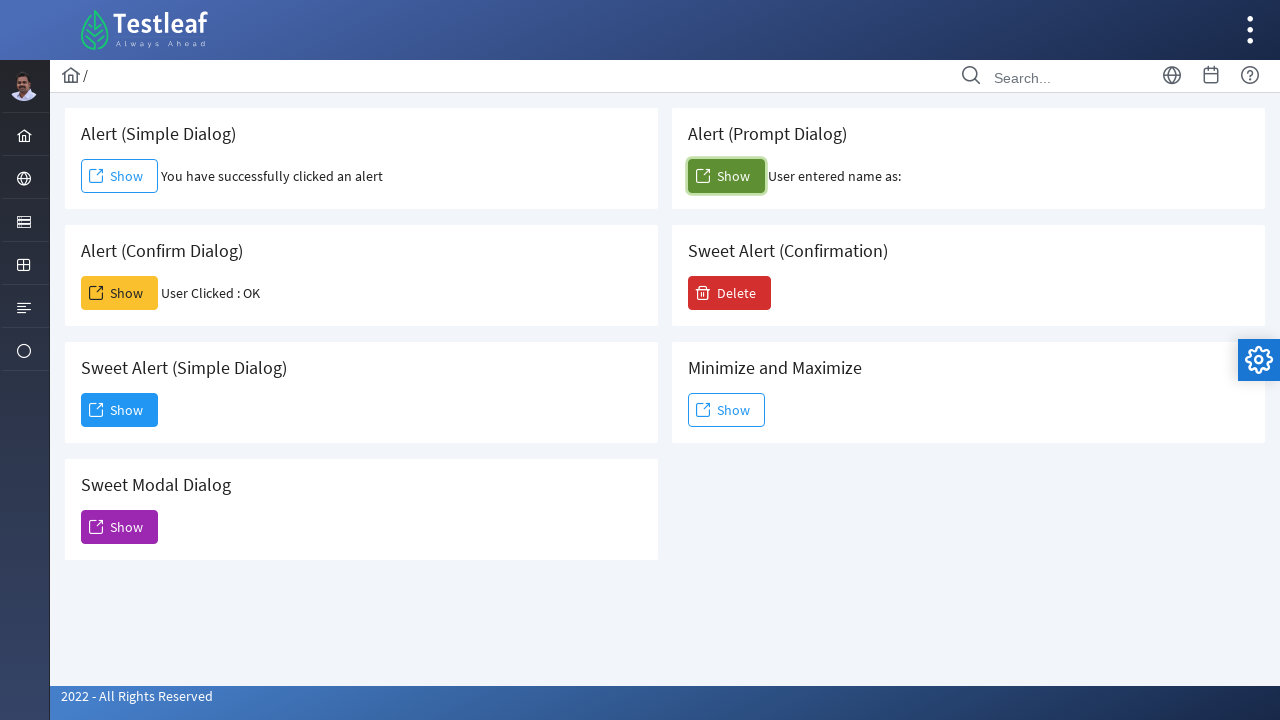

Clicked button to open confirm dialog at (730, 293) on xpath=//button[@id='j_idt88:j_idt106']/span[2]
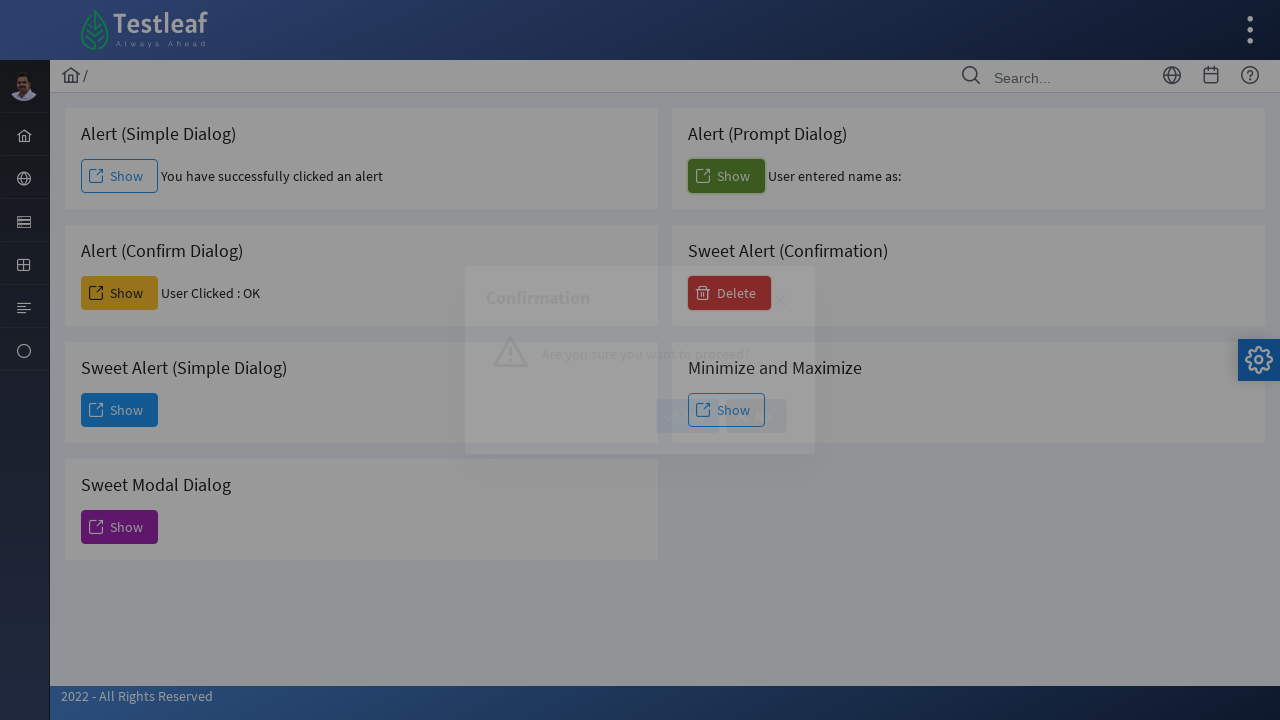

Waited 1000ms for confirm dialog to appear
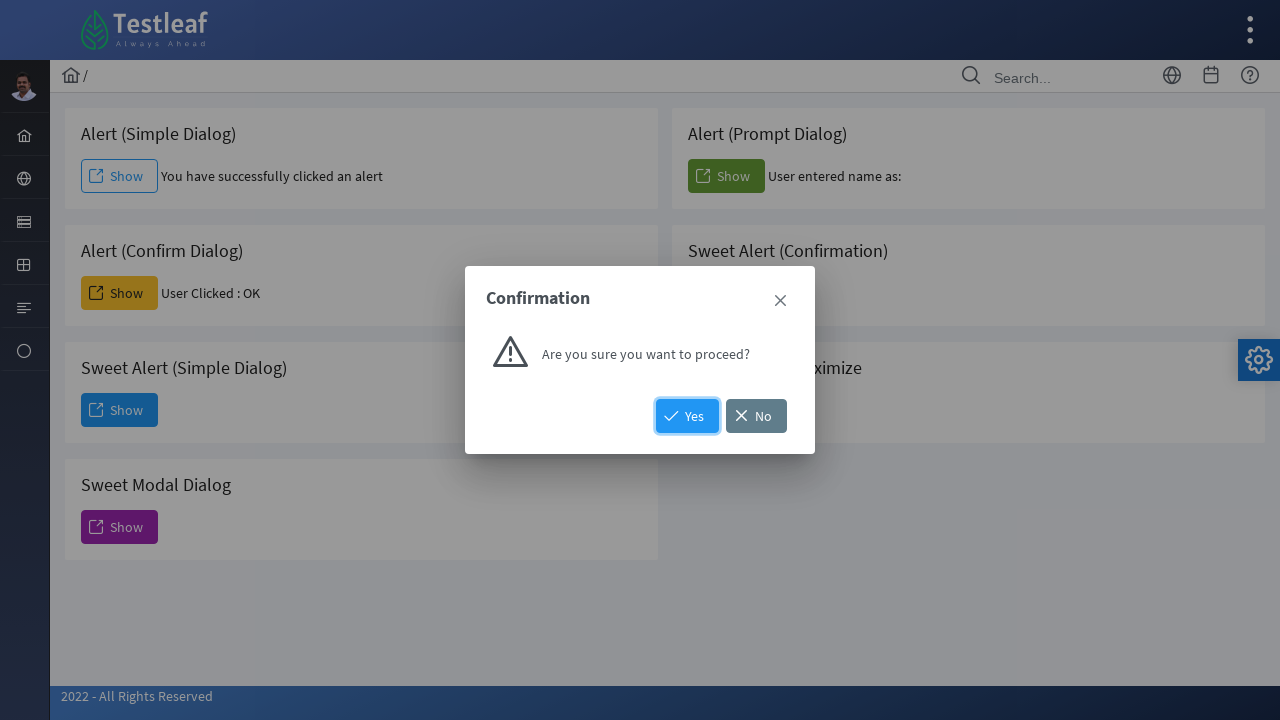

Clicked confirm button in dialog at (756, 416) on xpath=//button[@id='j_idt88:j_idt109']/span[2]
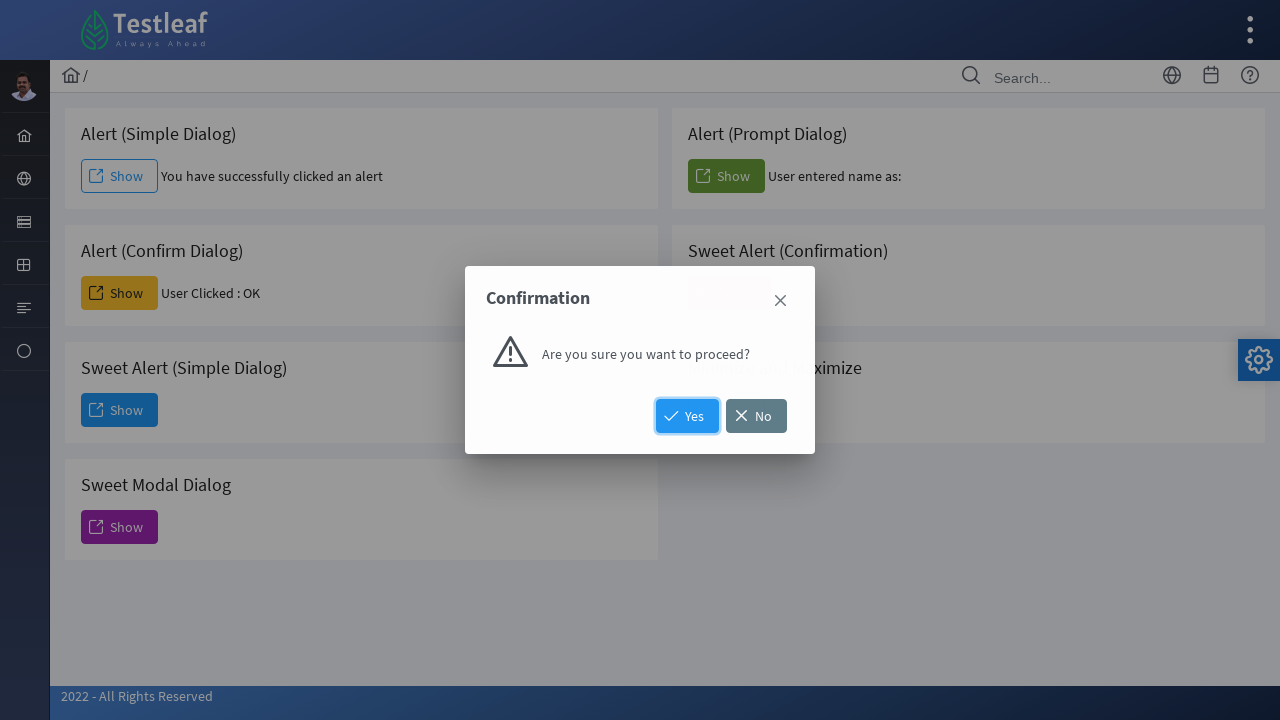

Clicked button to open dismissible dialog at (726, 410) on xpath=//button[@id='j_idt88:j_idt111']/span[2]
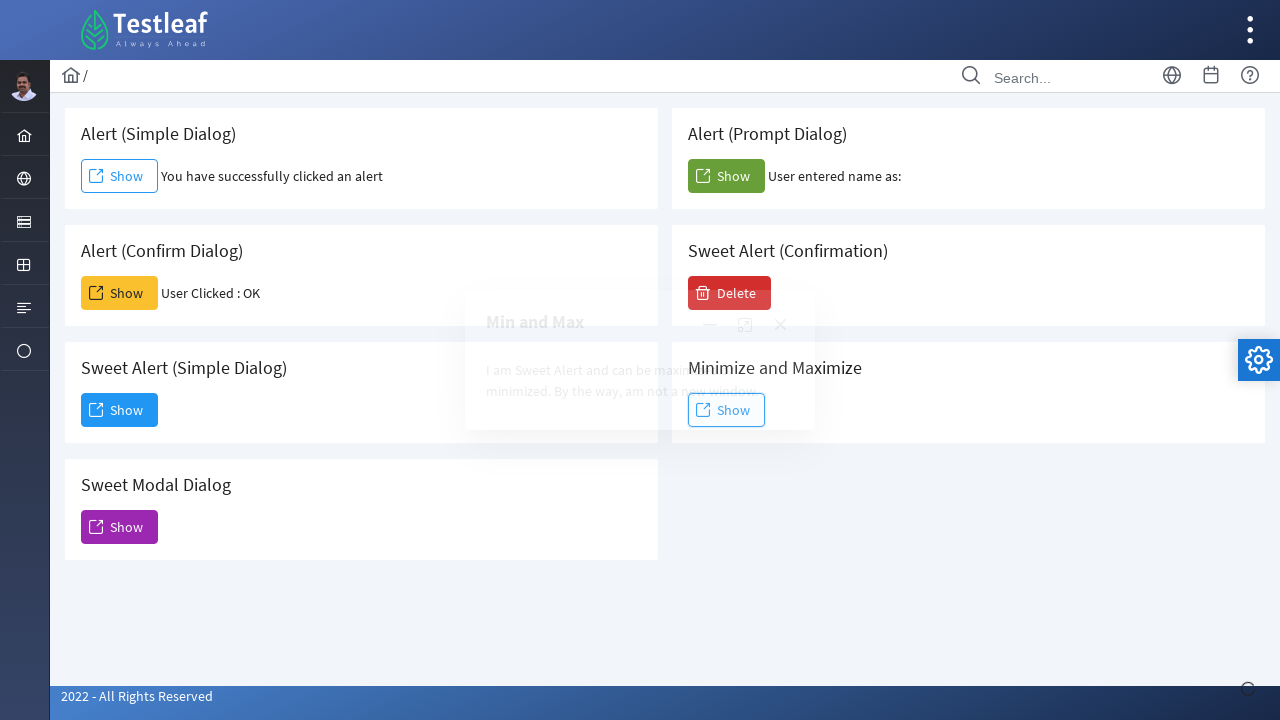

Waited 1000ms for dismissible dialog to appear
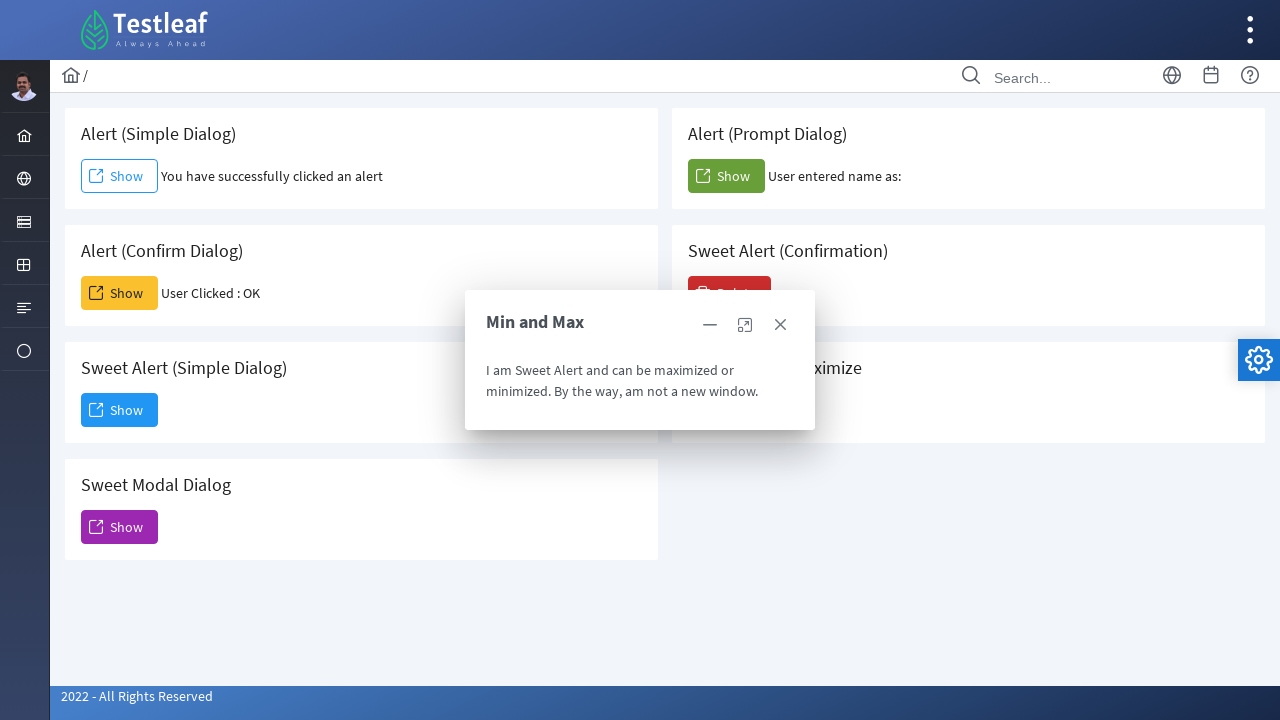

Clicked dismiss link in dialog at (745, 325) on xpath=//div[@id='j_idt88:j_idt112']/div/a[2]
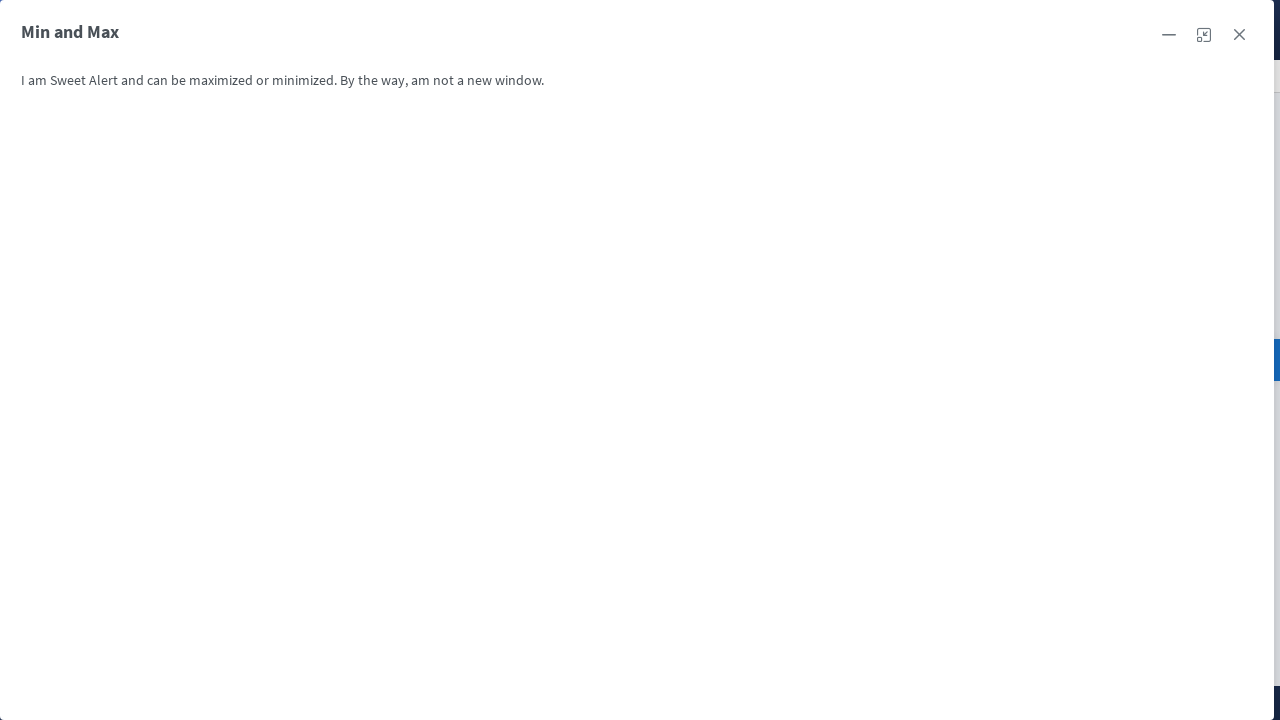

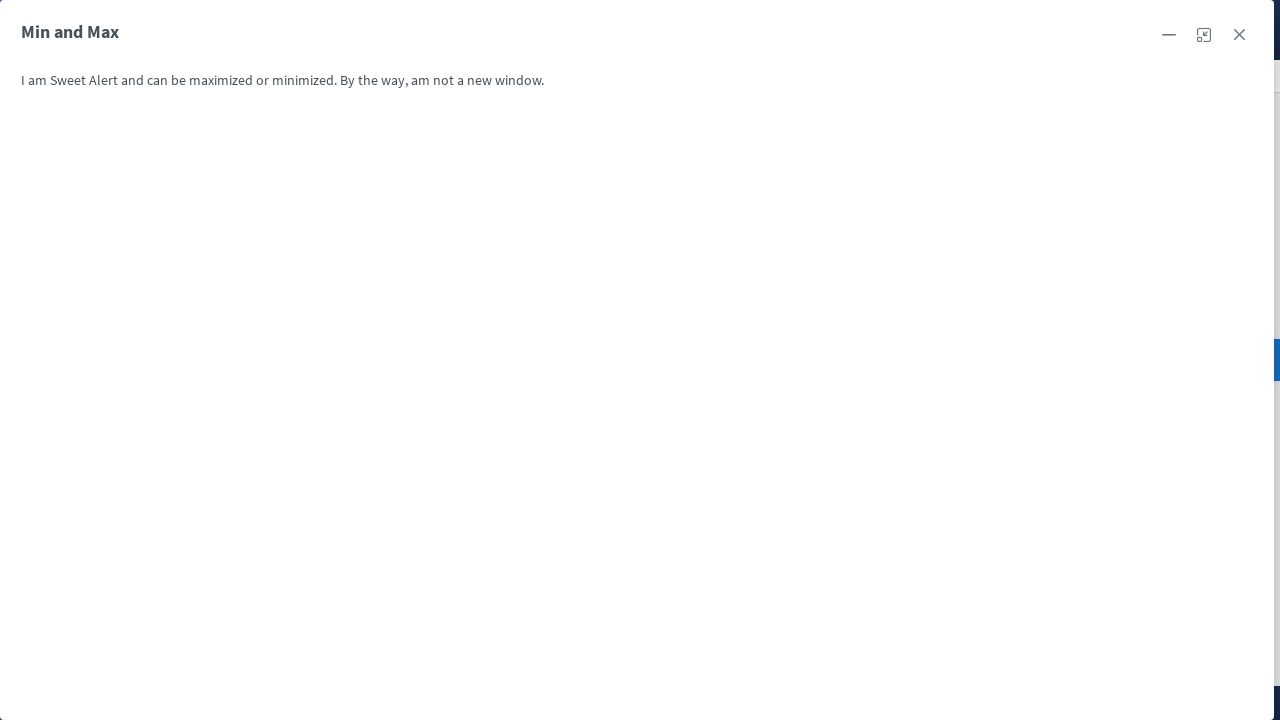